Tests checkbox functionality by navigating to a checkboxes page, finding all checkbox elements, and verifying that the second checkbox is checked using both attribute lookup and the selected state.

Starting URL: http://the-internet.herokuapp.com/checkboxes

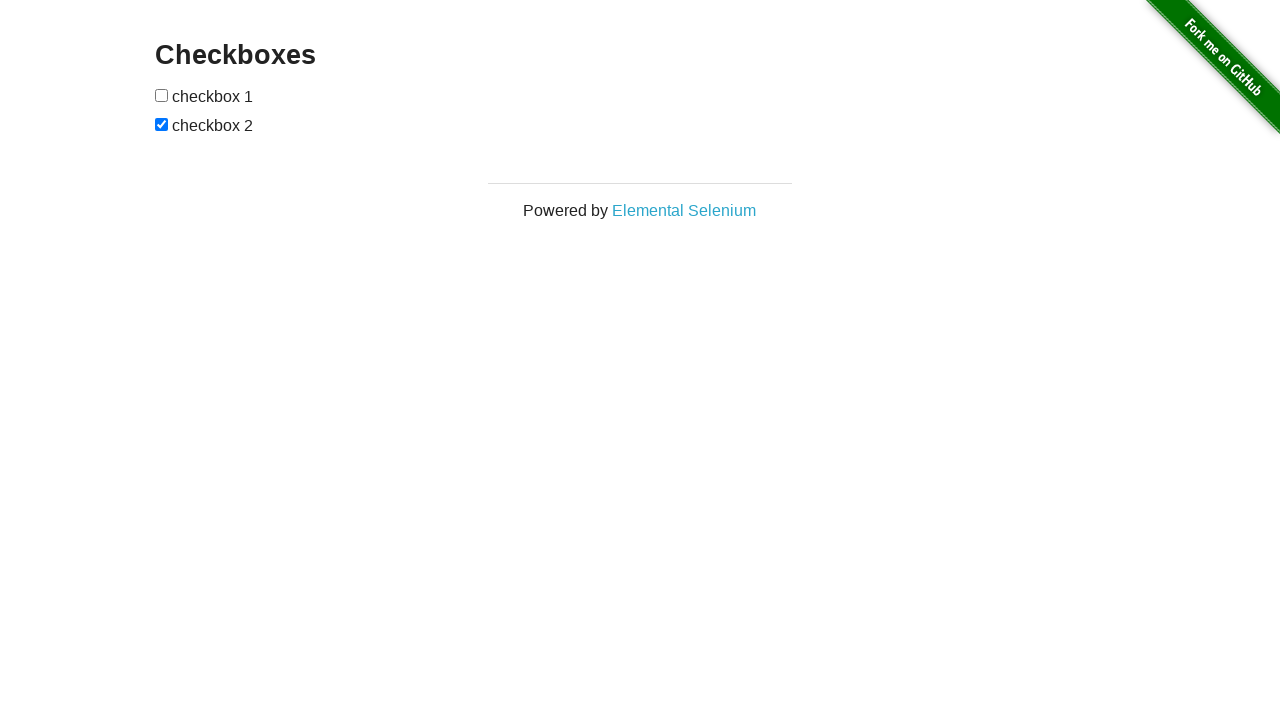

Waited for checkboxes to load on the page
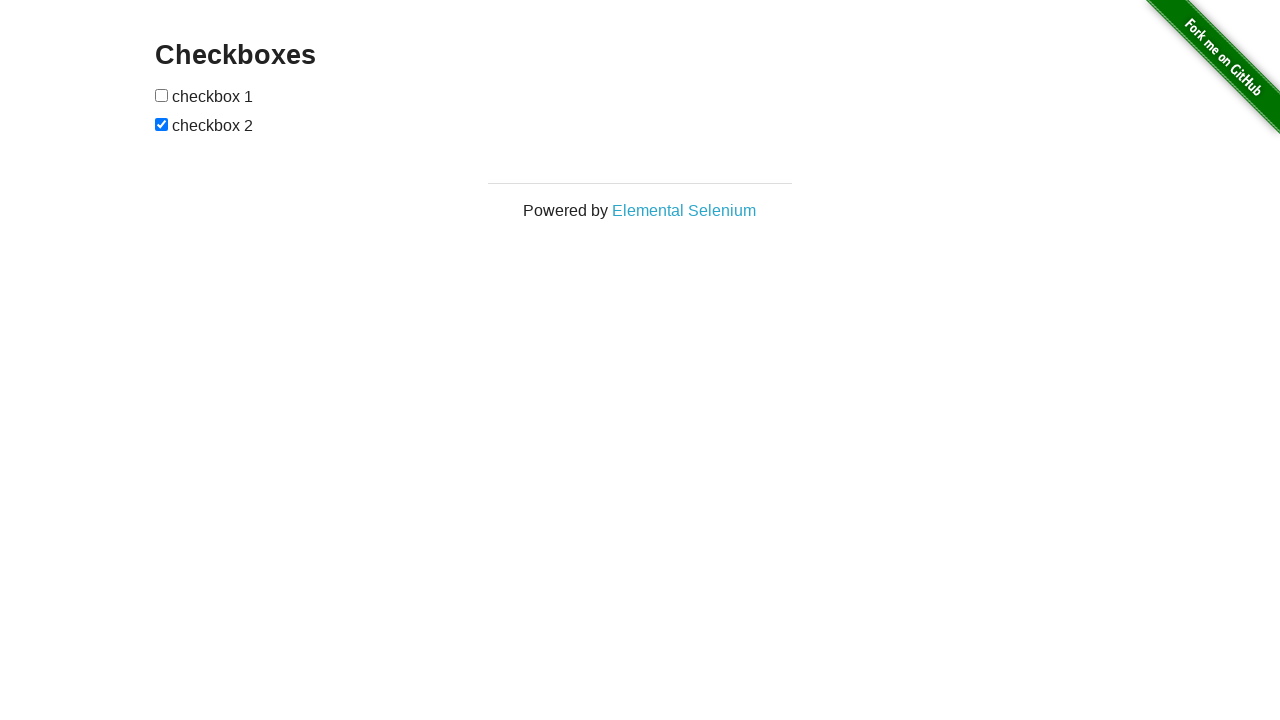

Located all checkbox elements
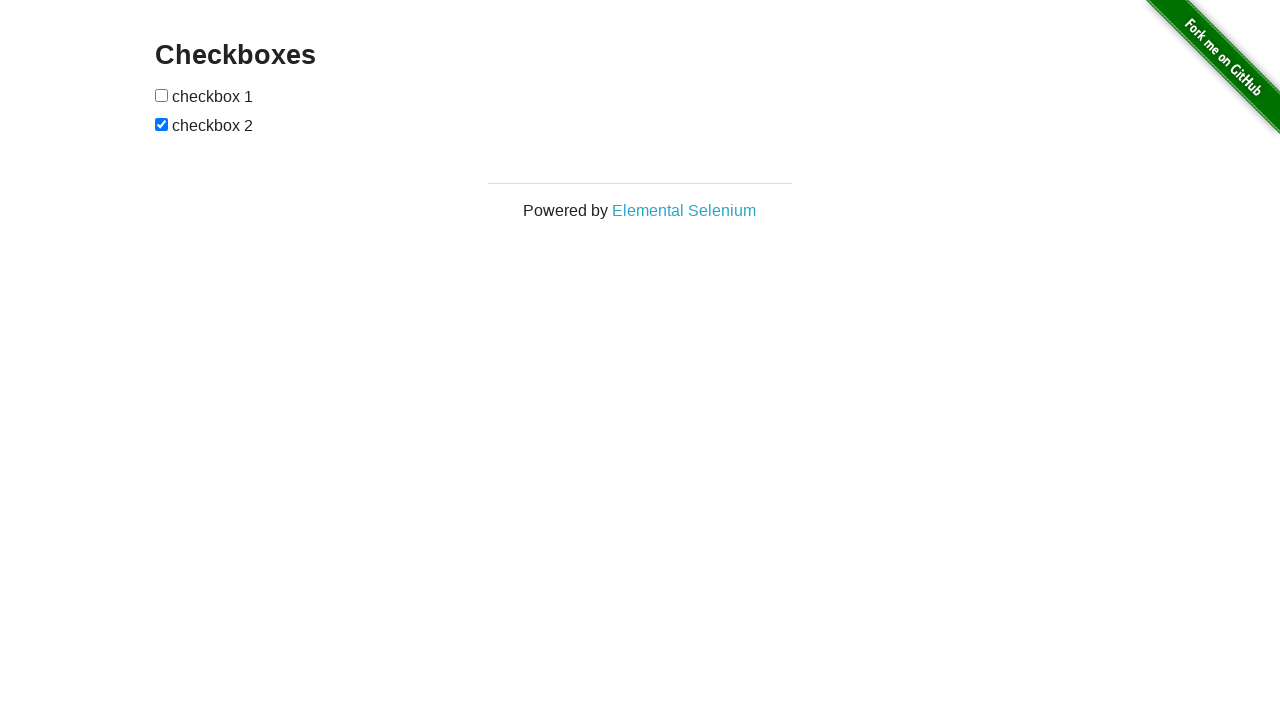

Verified that the second checkbox is checked
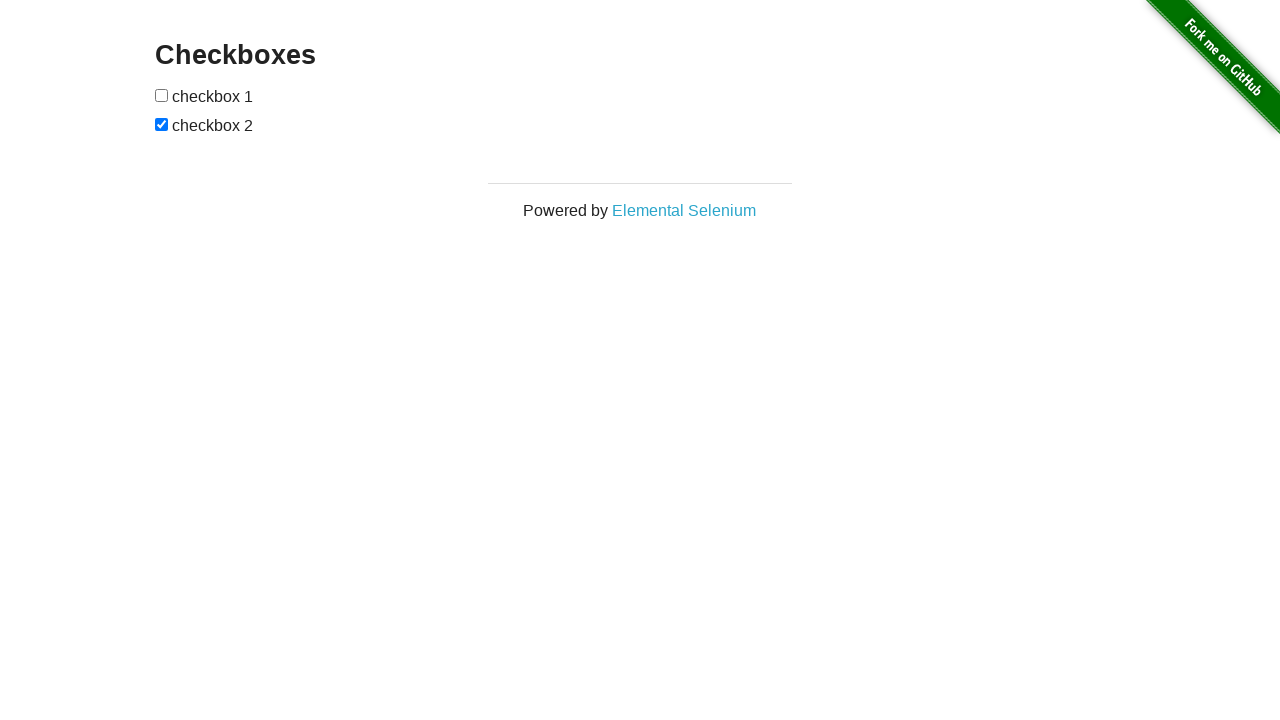

Verified that the first checkbox is not checked
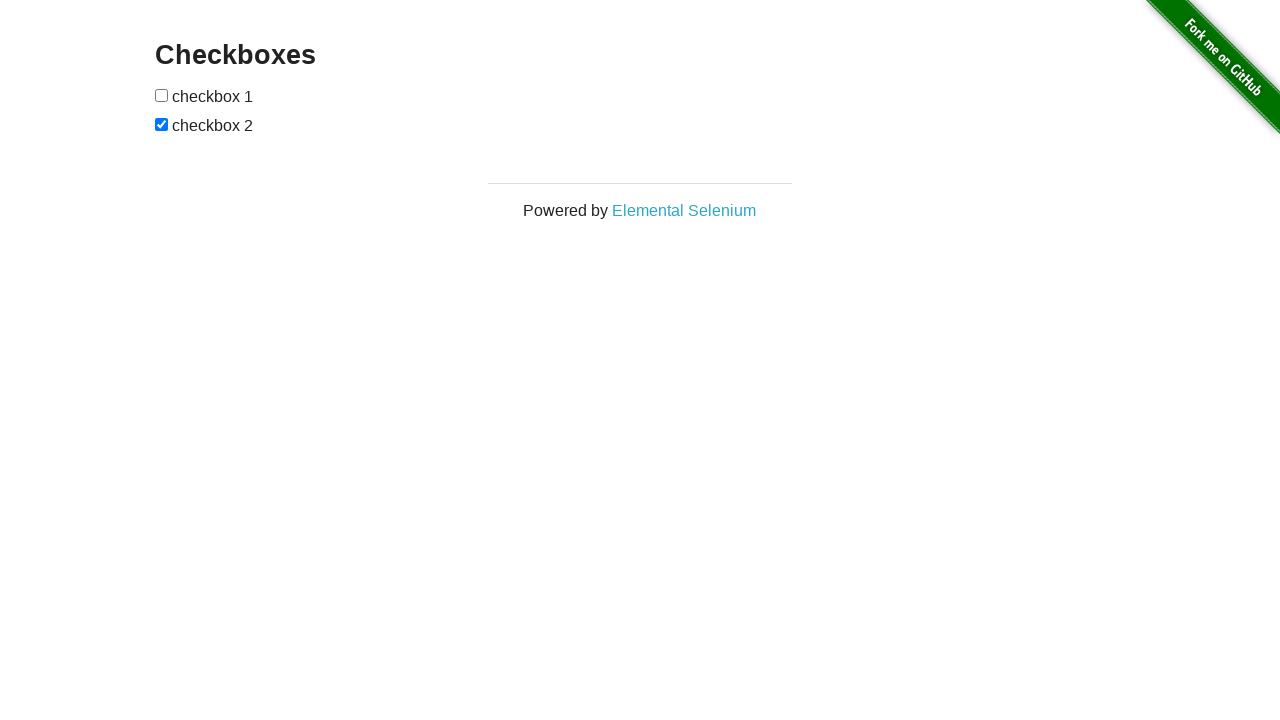

Clicked the first checkbox to check it at (162, 95) on input[type="checkbox"] >> nth=0
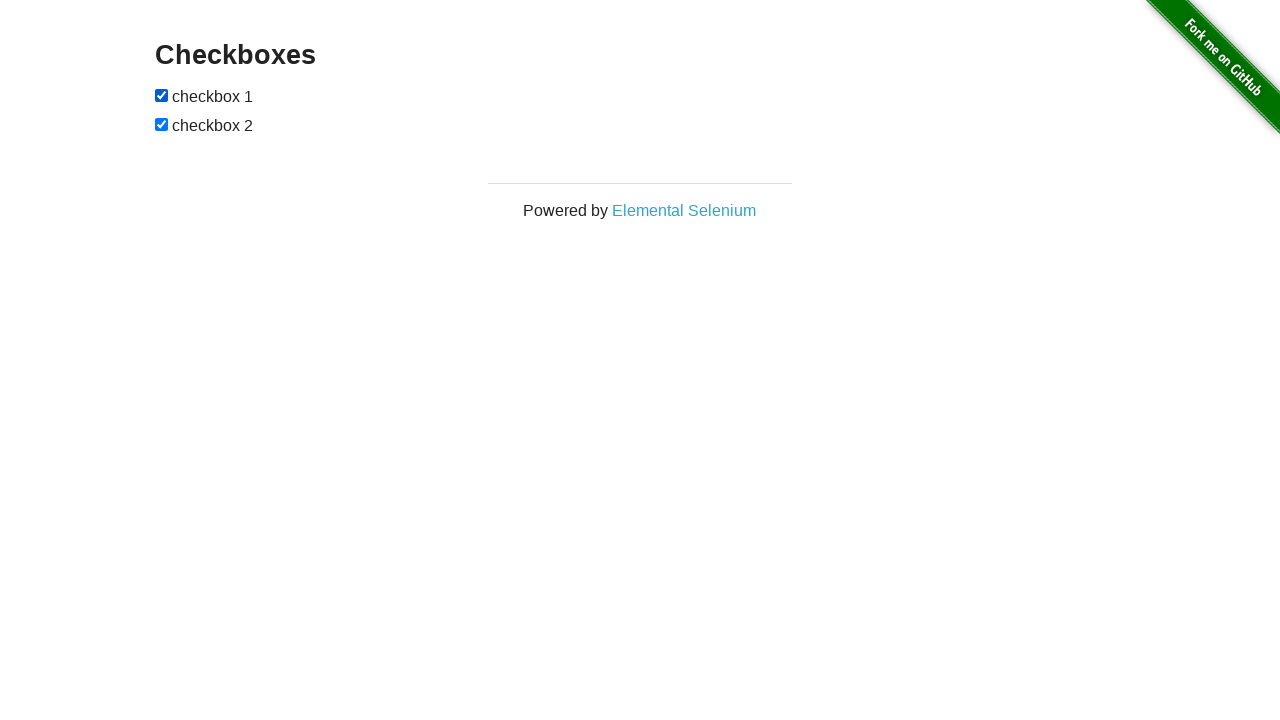

Verified that the first checkbox is now checked after clicking
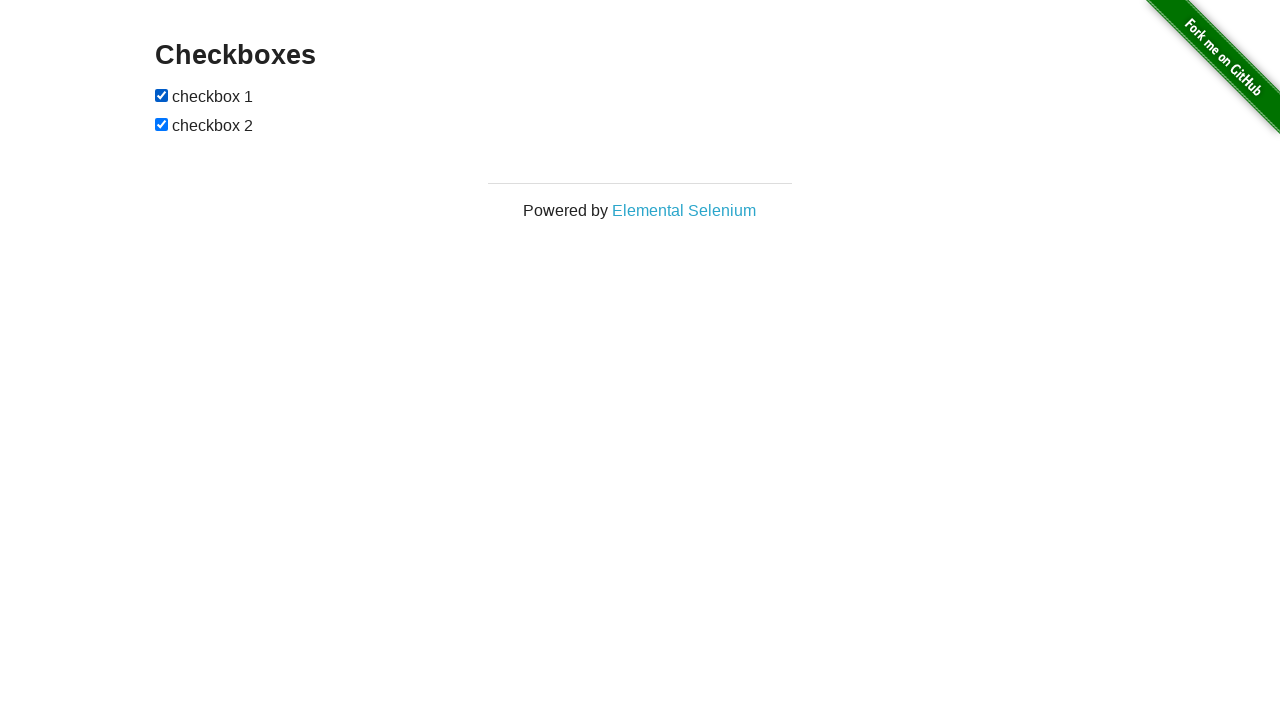

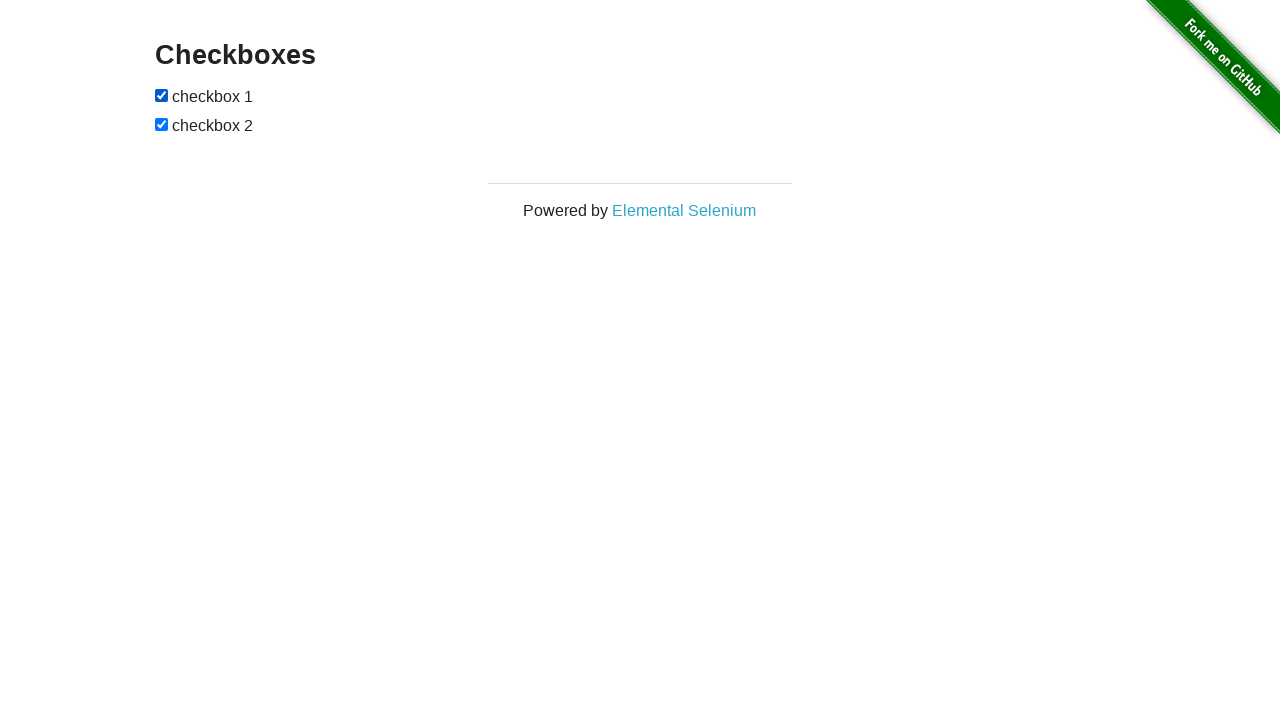